Tests scrolling functionality on W3Schools HTML tutorial page by scrolling down, up, and then to a specific element

Starting URL: https://www.w3schools.com/html/default.asp

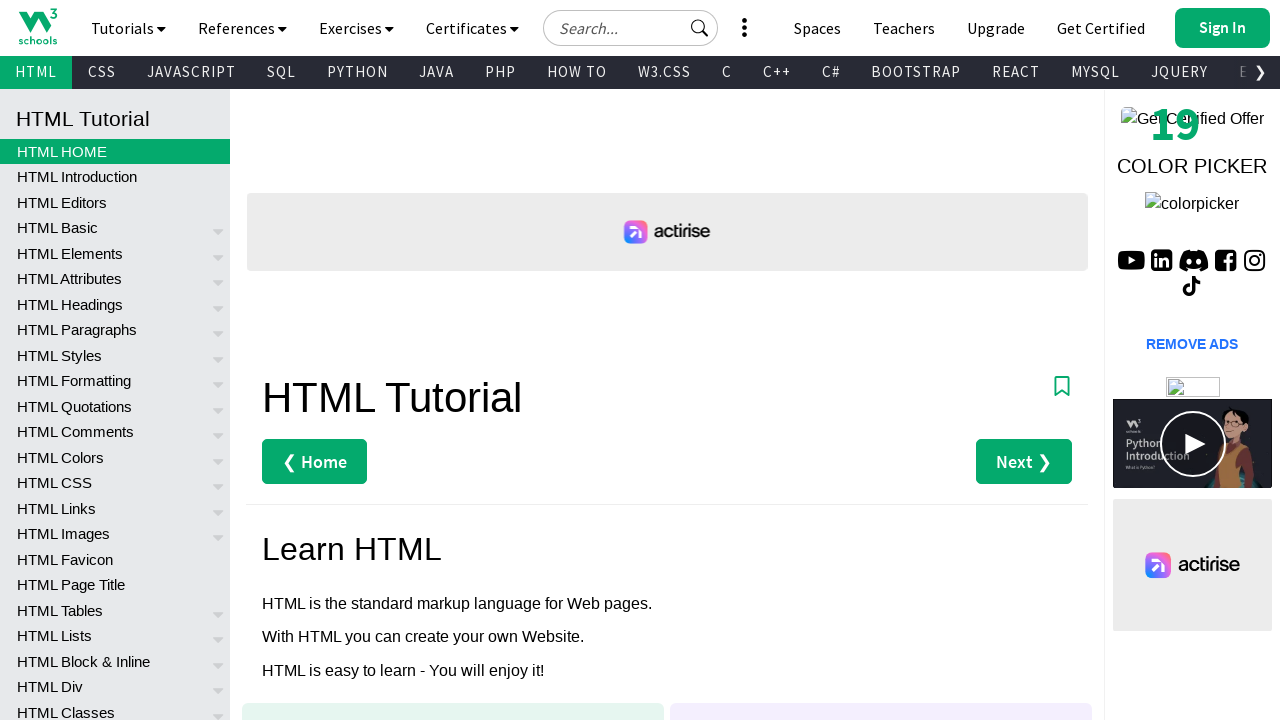

Scrolled down by 1000 pixels on W3Schools HTML tutorial page
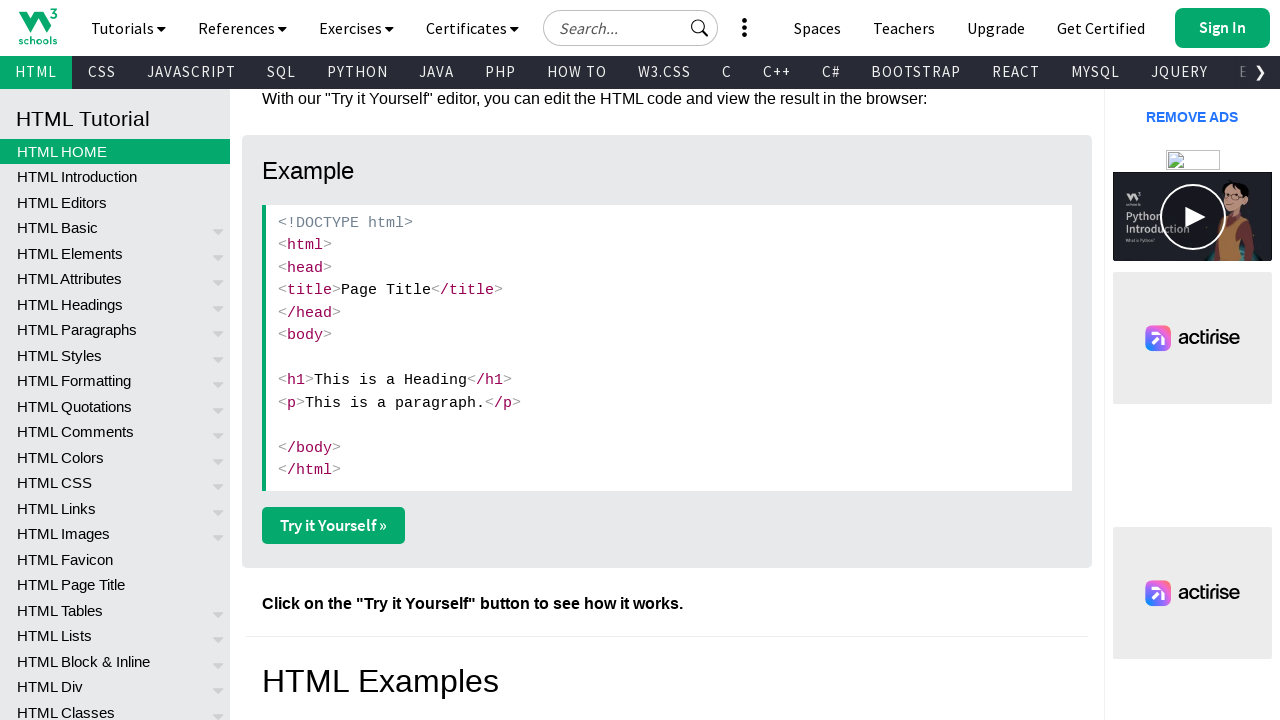

Waited 1 second for scroll animation to complete
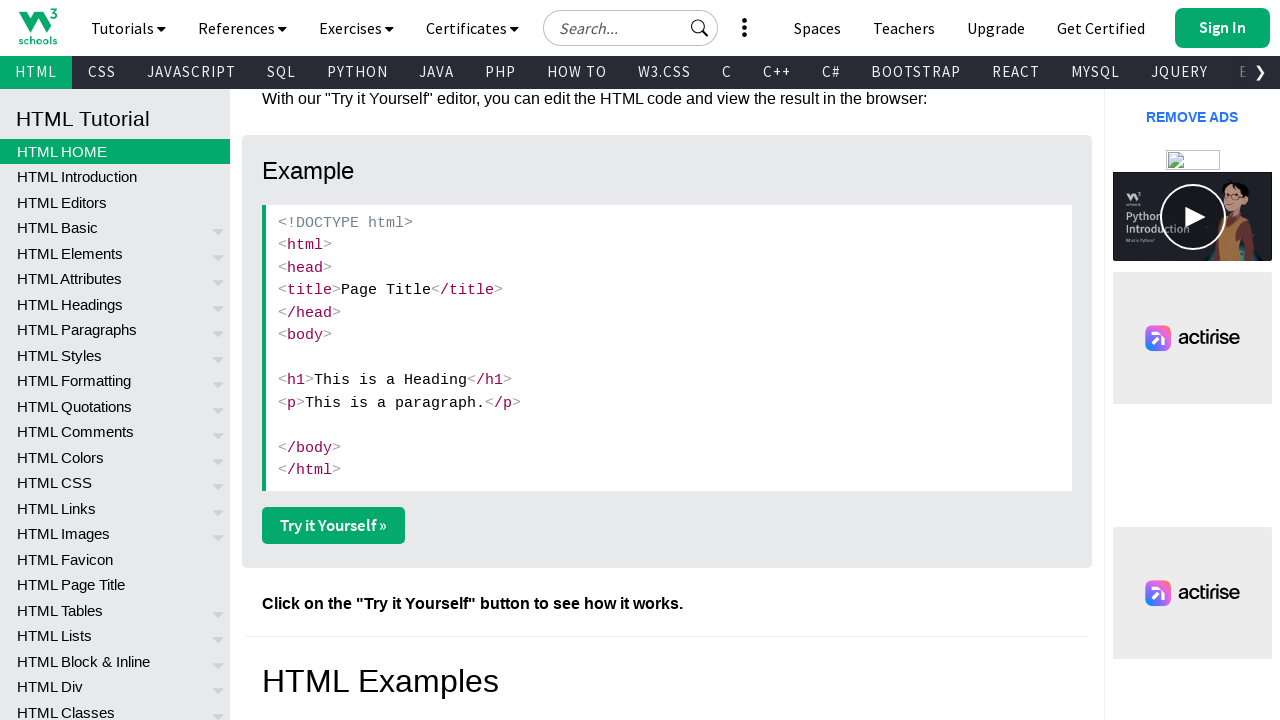

Scrolled up by 500 pixels
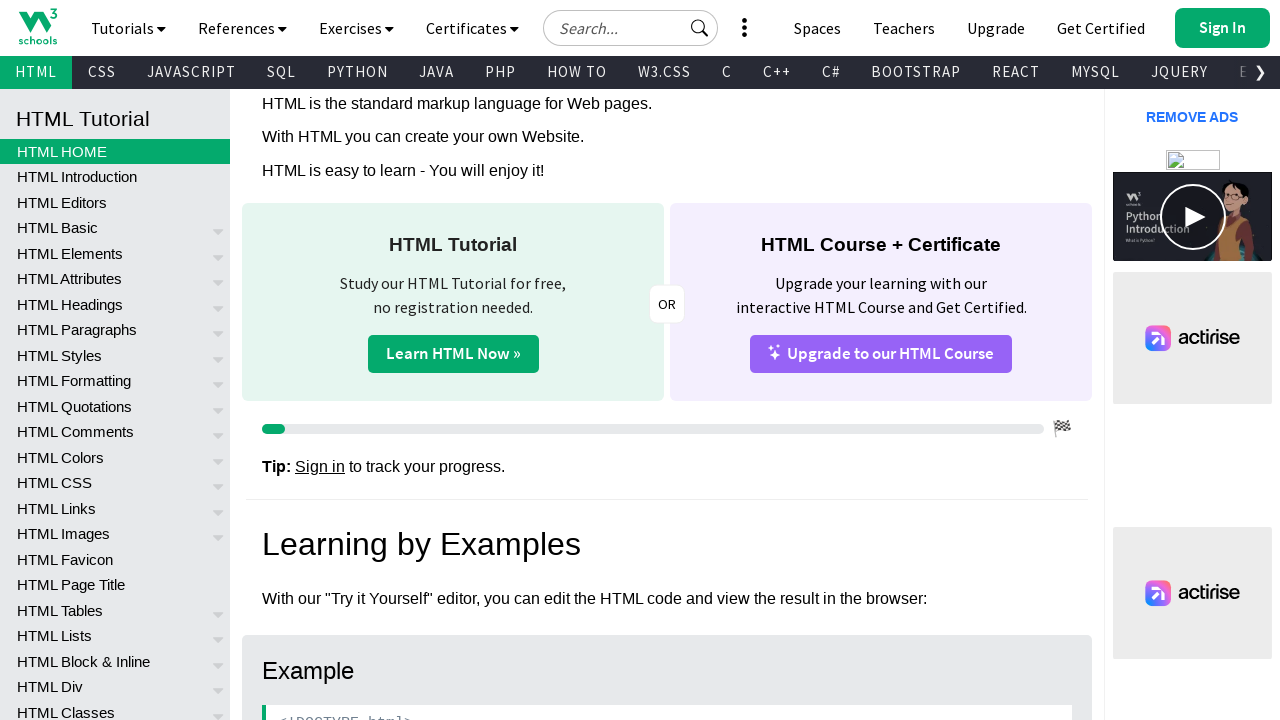

Waited 1 second for scroll animation to complete
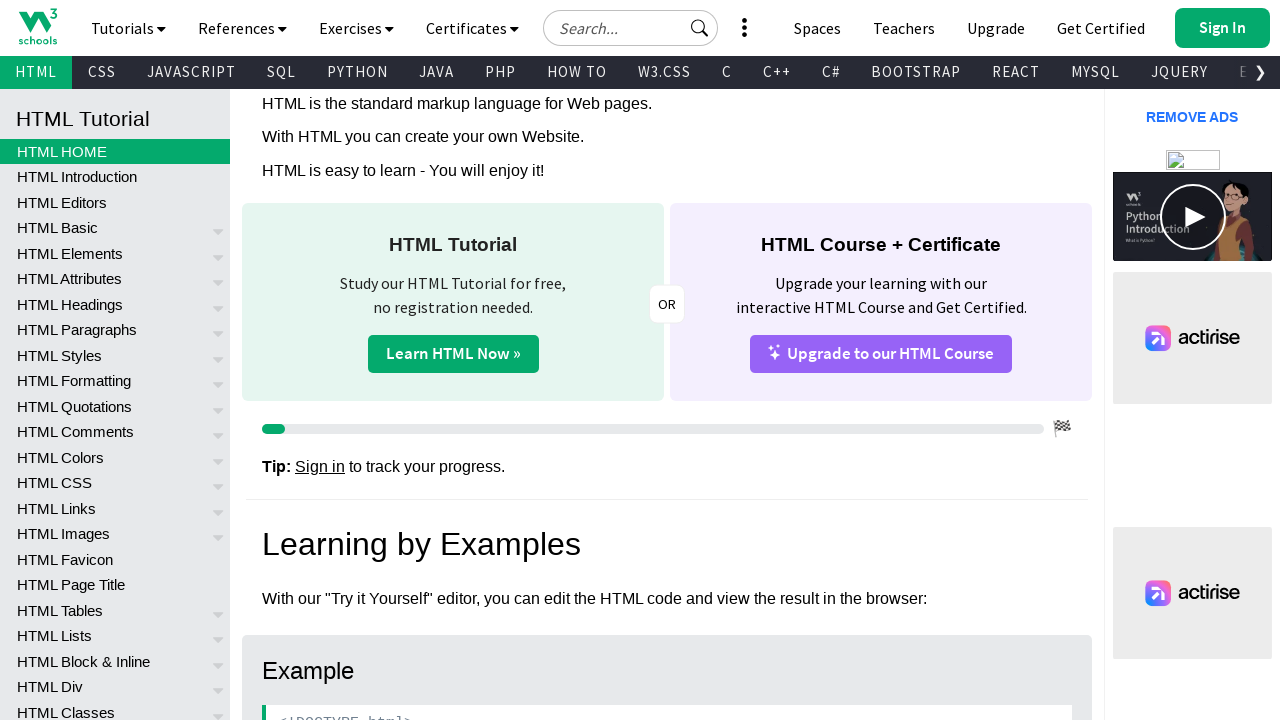

Located 'Start HTML Quiz!' element
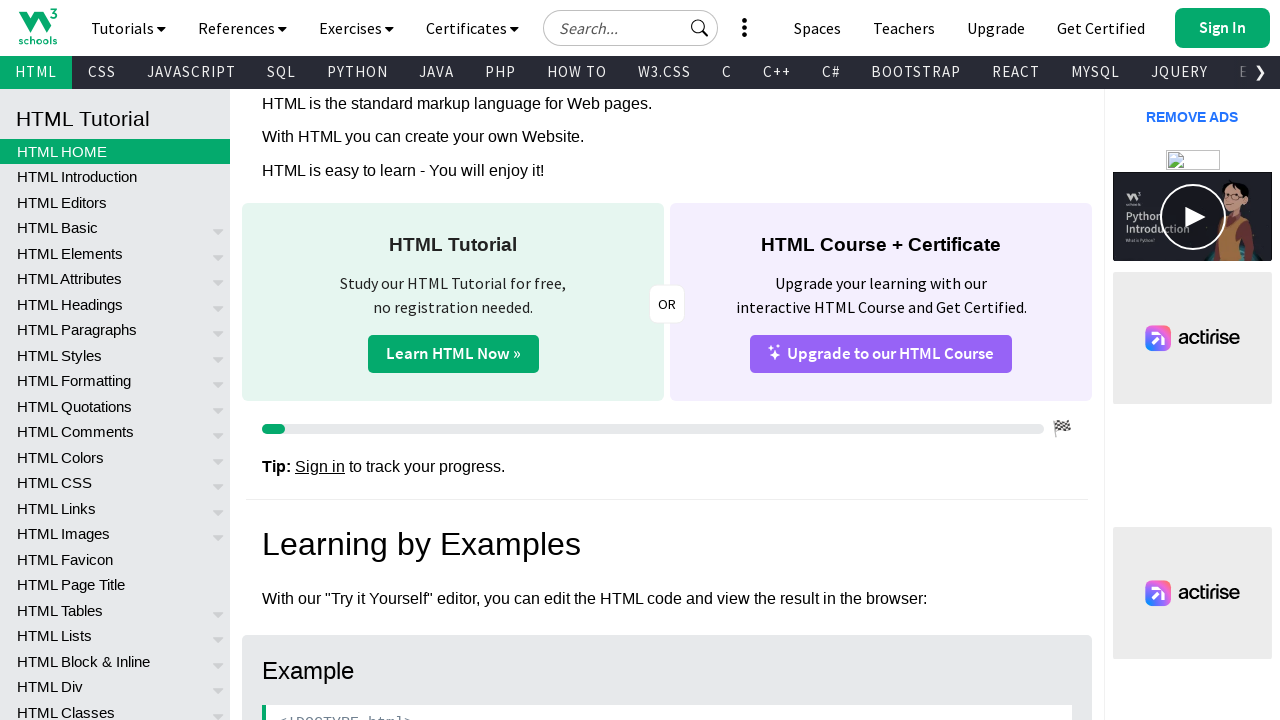

Scrolled to 'Start HTML Quiz!' element into view
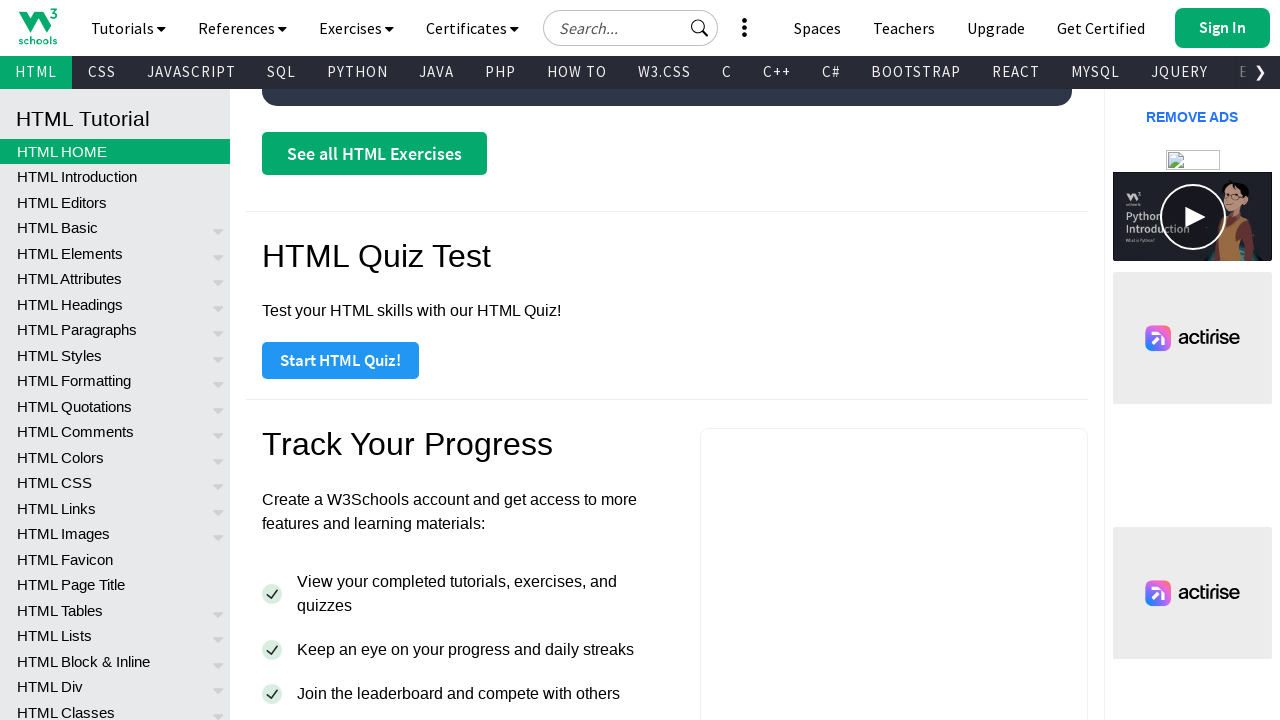

Waited 1 second after scrolling to HTML Quiz element
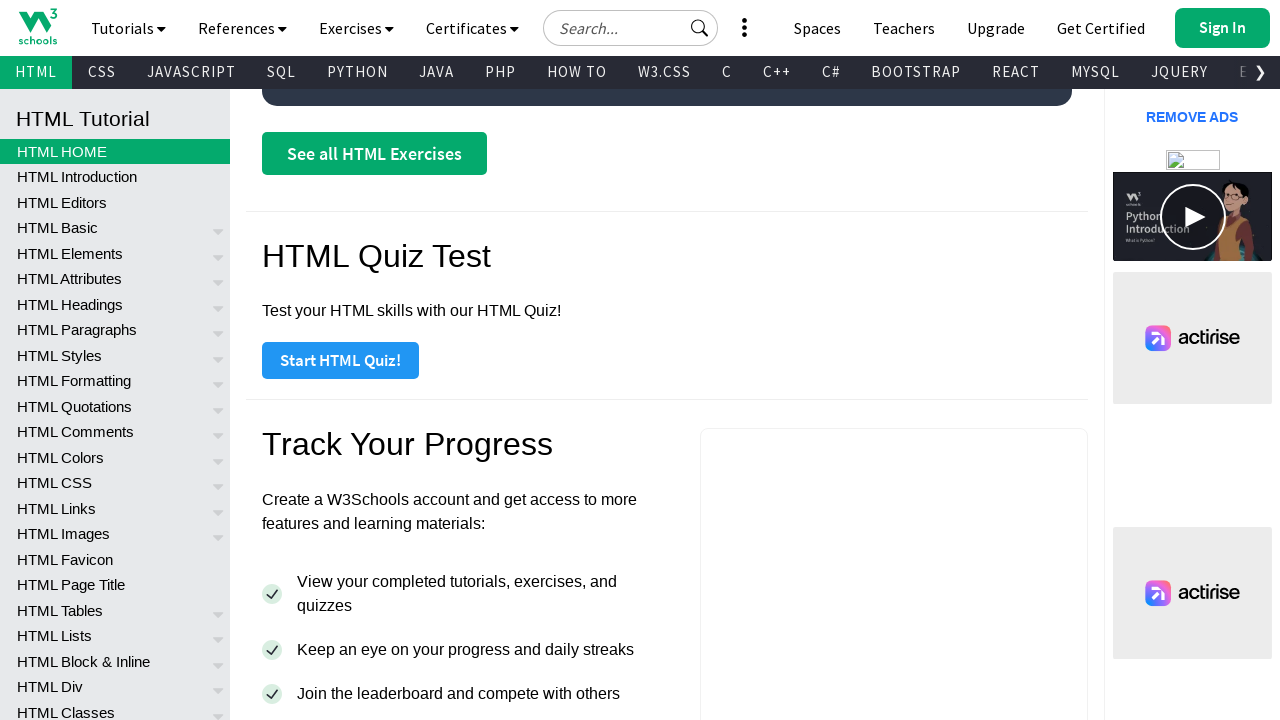

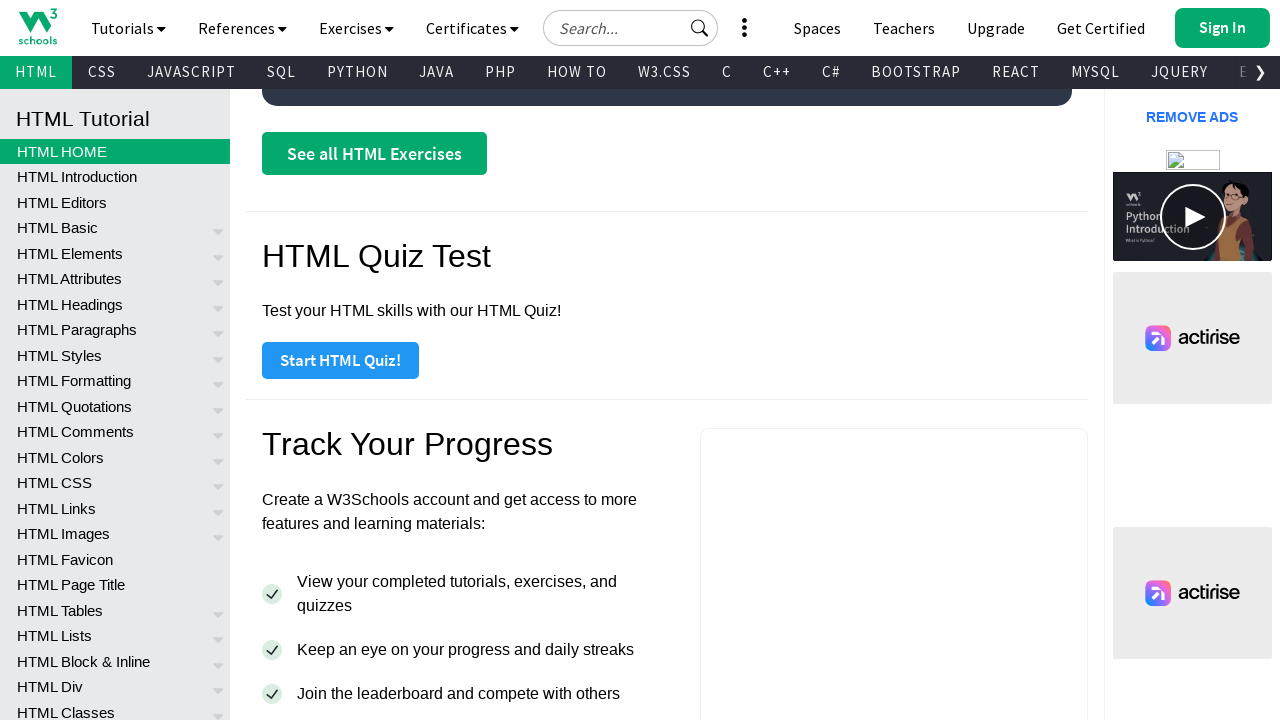